Tests that a todo item is removed when edited to an empty string

Starting URL: https://demo.playwright.dev/todomvc

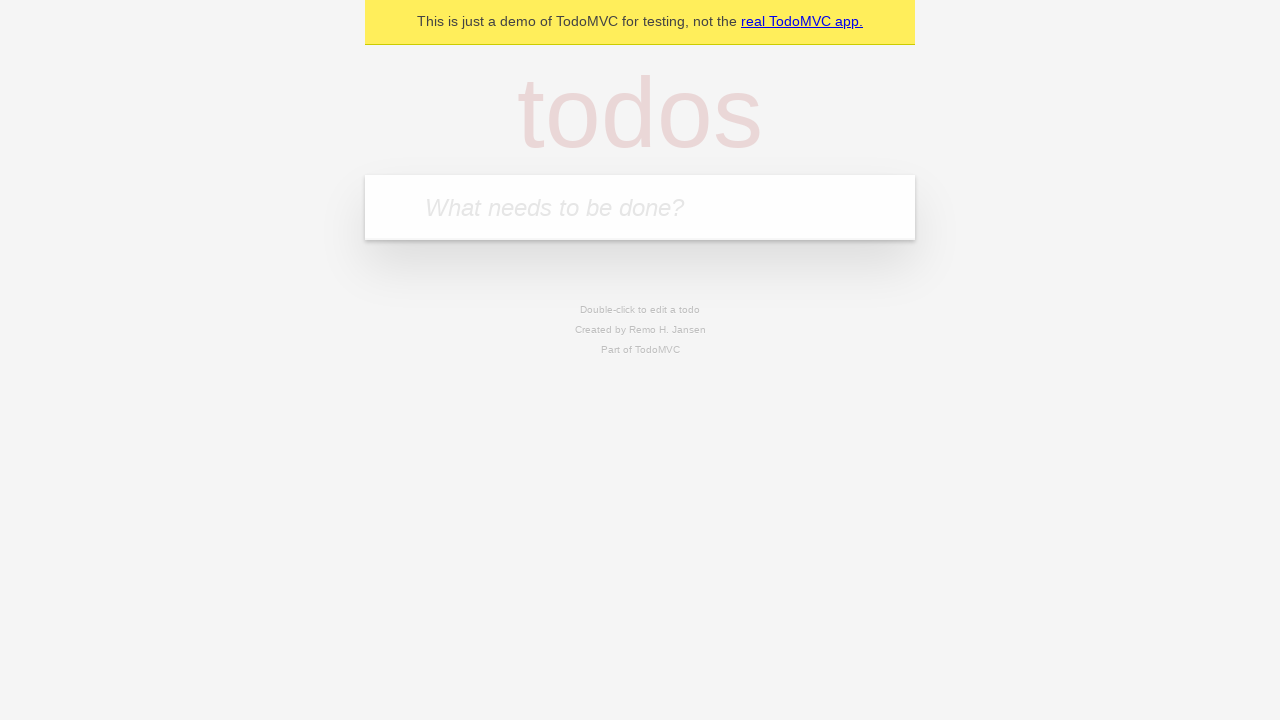

Filled new todo field with 'buy some cheese' on internal:attr=[placeholder="What needs to be done?"i]
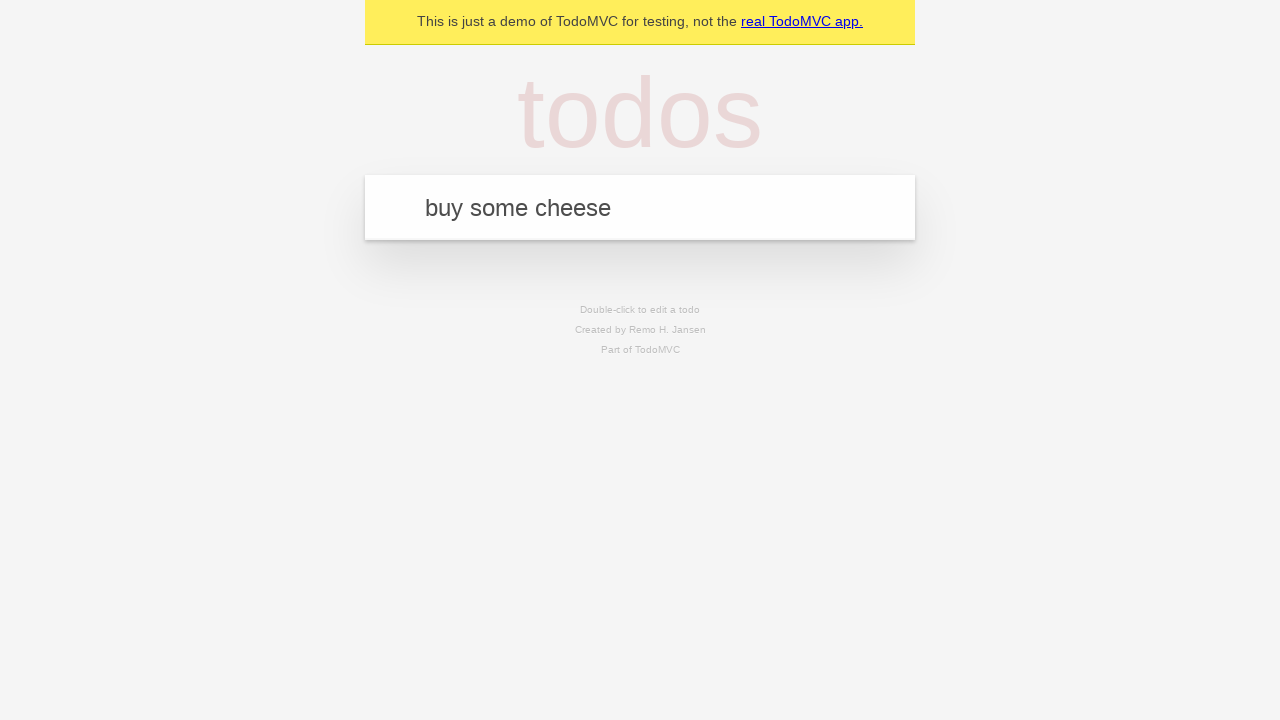

Pressed Enter to create todo item 'buy some cheese' on internal:attr=[placeholder="What needs to be done?"i]
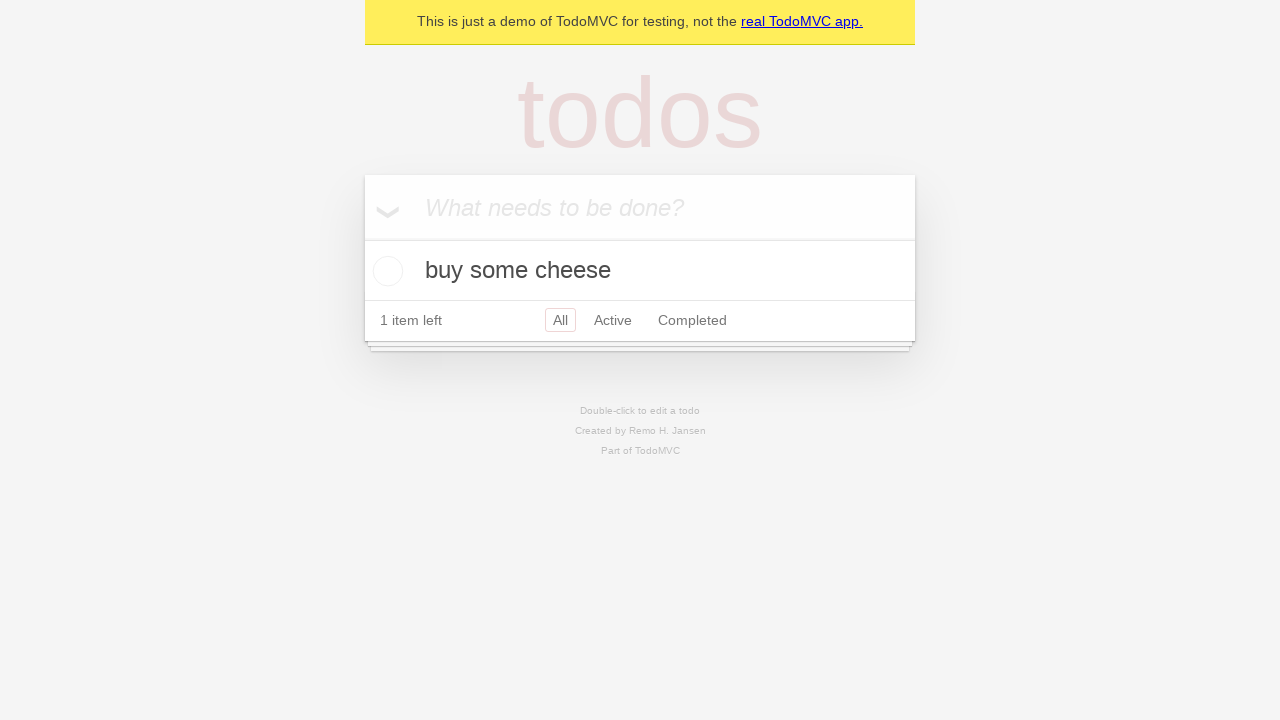

Filled new todo field with 'feed the cat' on internal:attr=[placeholder="What needs to be done?"i]
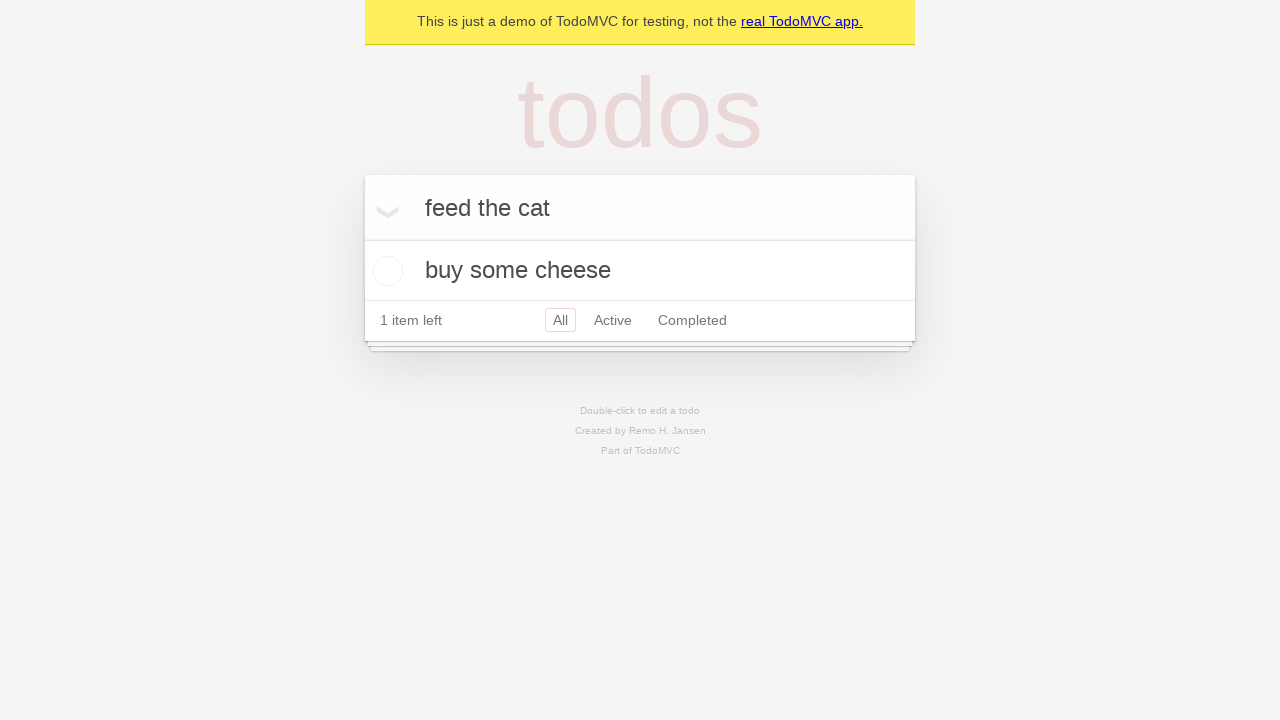

Pressed Enter to create todo item 'feed the cat' on internal:attr=[placeholder="What needs to be done?"i]
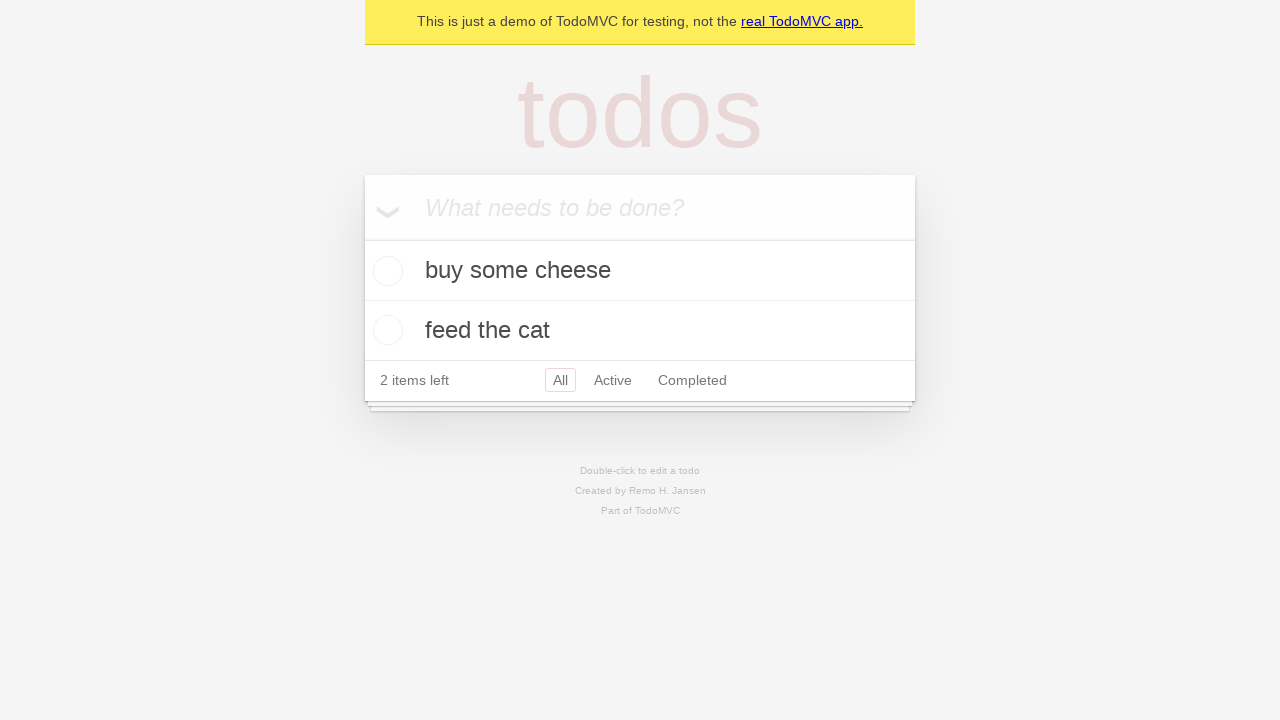

Filled new todo field with 'book a doctors appointment' on internal:attr=[placeholder="What needs to be done?"i]
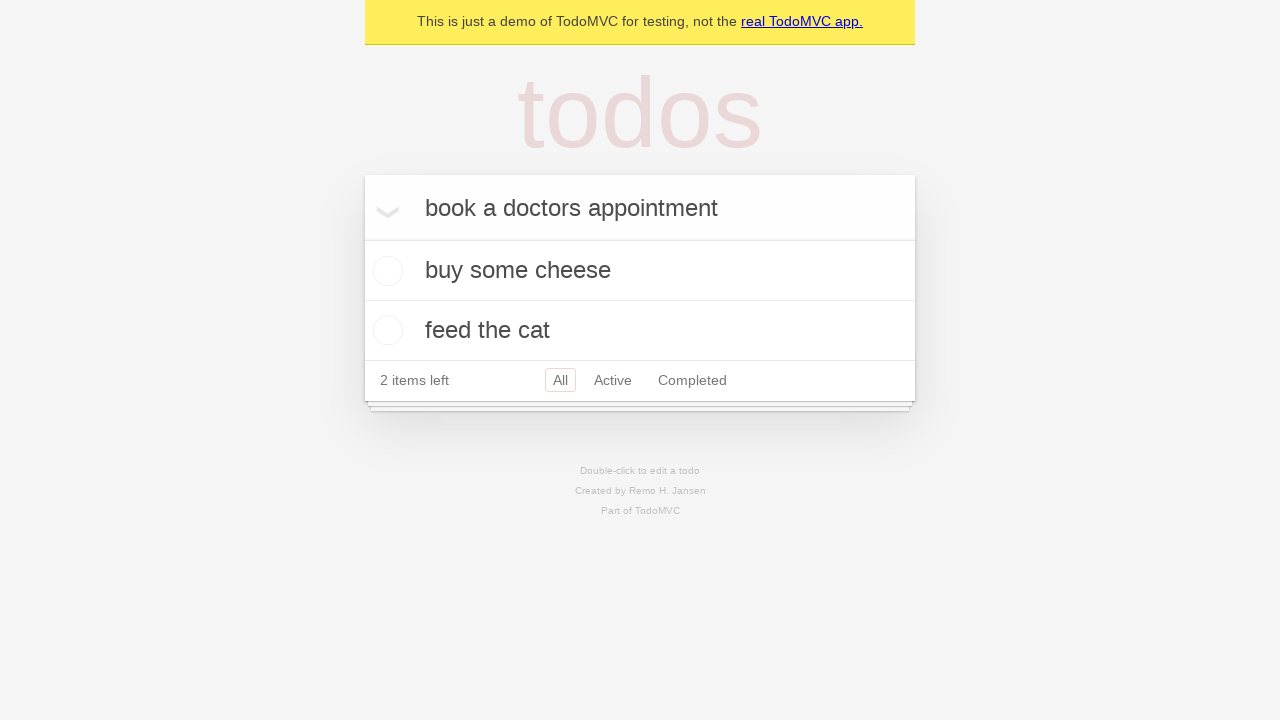

Pressed Enter to create todo item 'book a doctors appointment' on internal:attr=[placeholder="What needs to be done?"i]
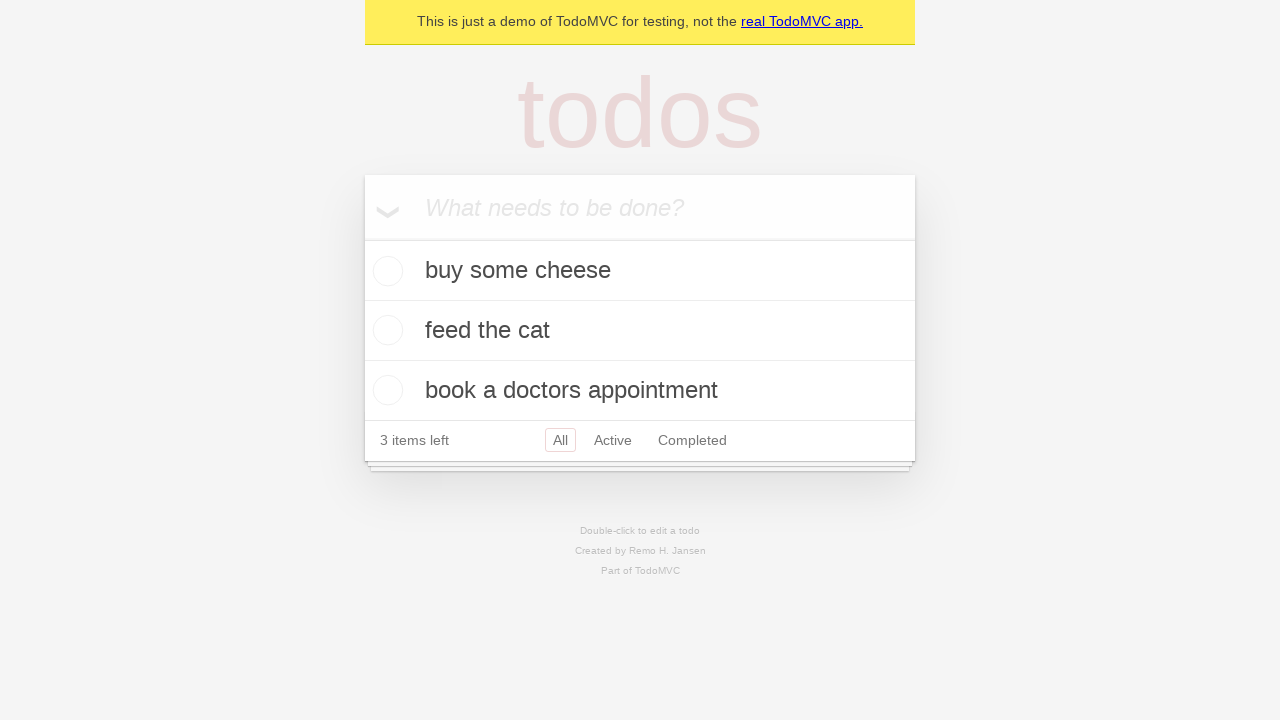

Waited for third todo item to load
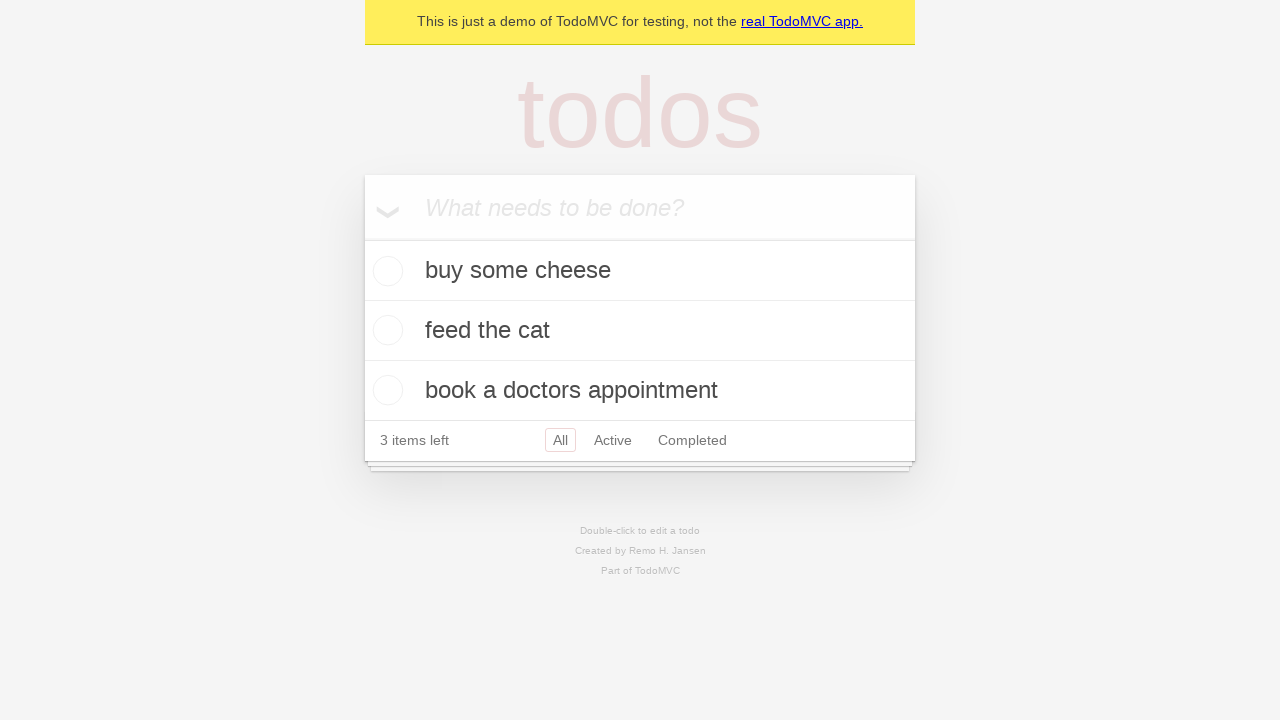

Double-clicked on second todo item to enter edit mode at (640, 331) on [data-testid='todo-item'] >> nth=1
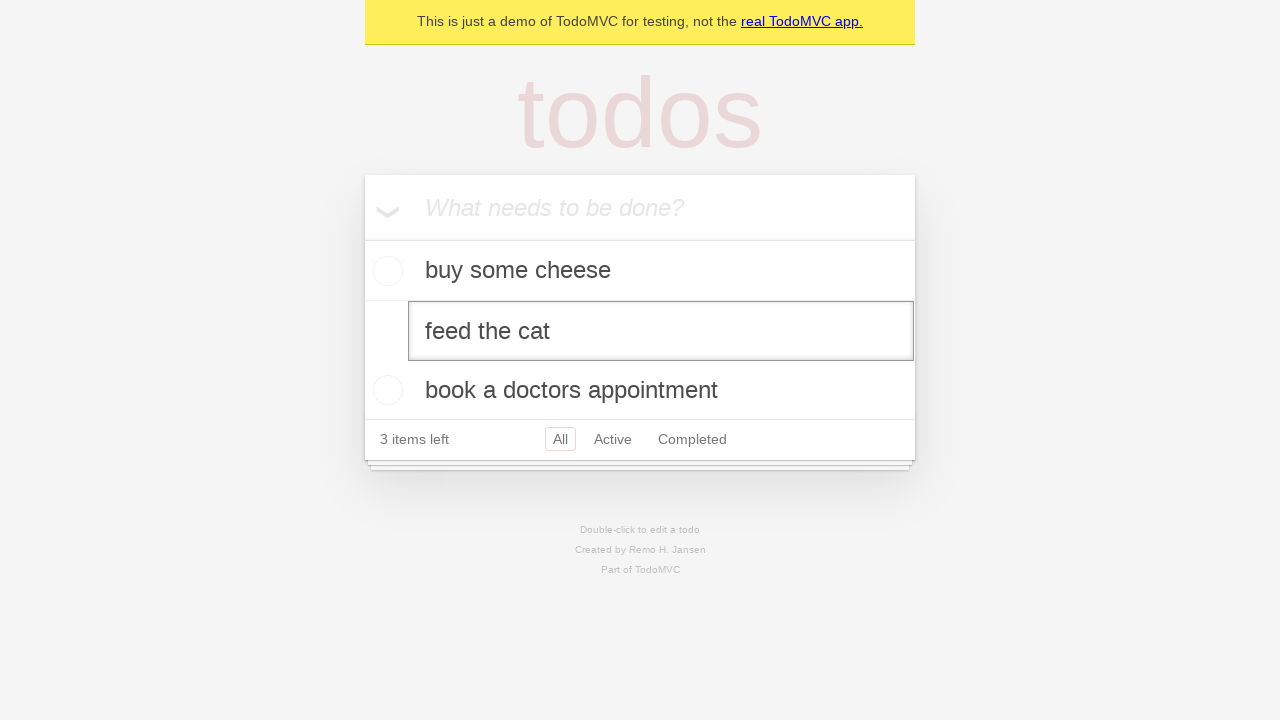

Cleared the edit textbox by filling with empty string on [data-testid='todo-item'] >> nth=1 >> internal:role=textbox[name="Edit"i]
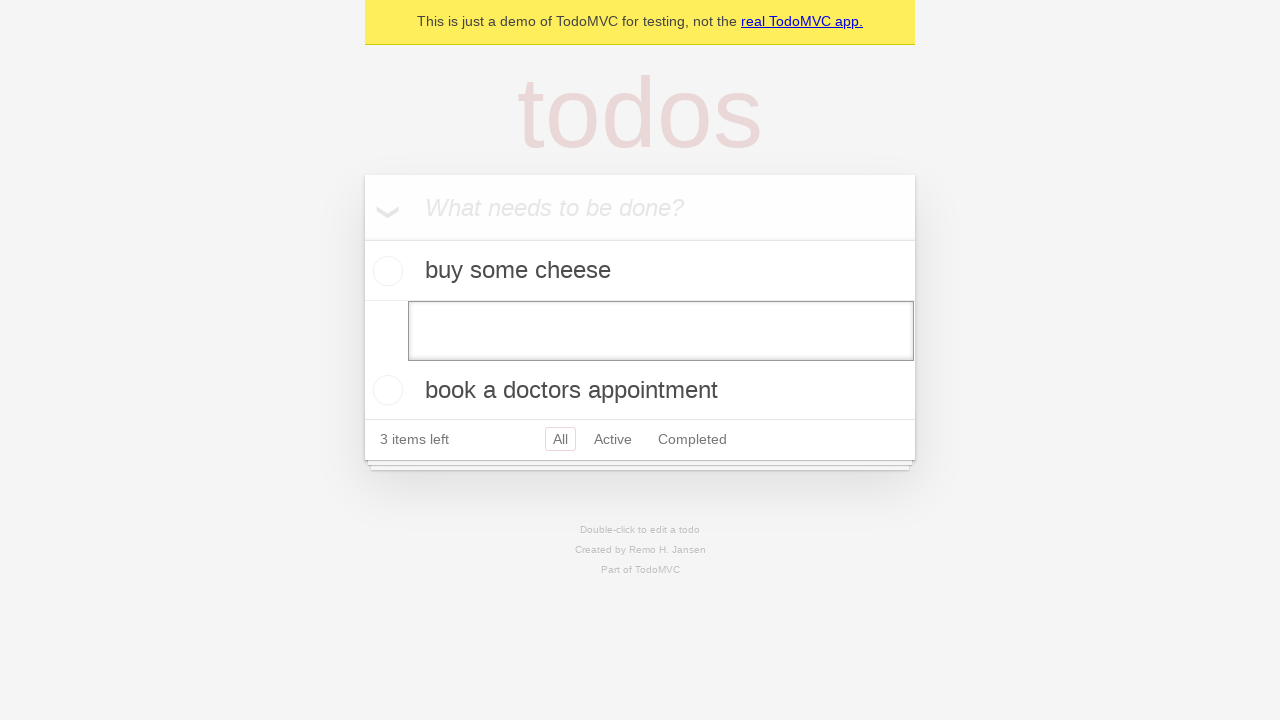

Pressed Enter to confirm empty edit, removing the todo item on [data-testid='todo-item'] >> nth=1 >> internal:role=textbox[name="Edit"i]
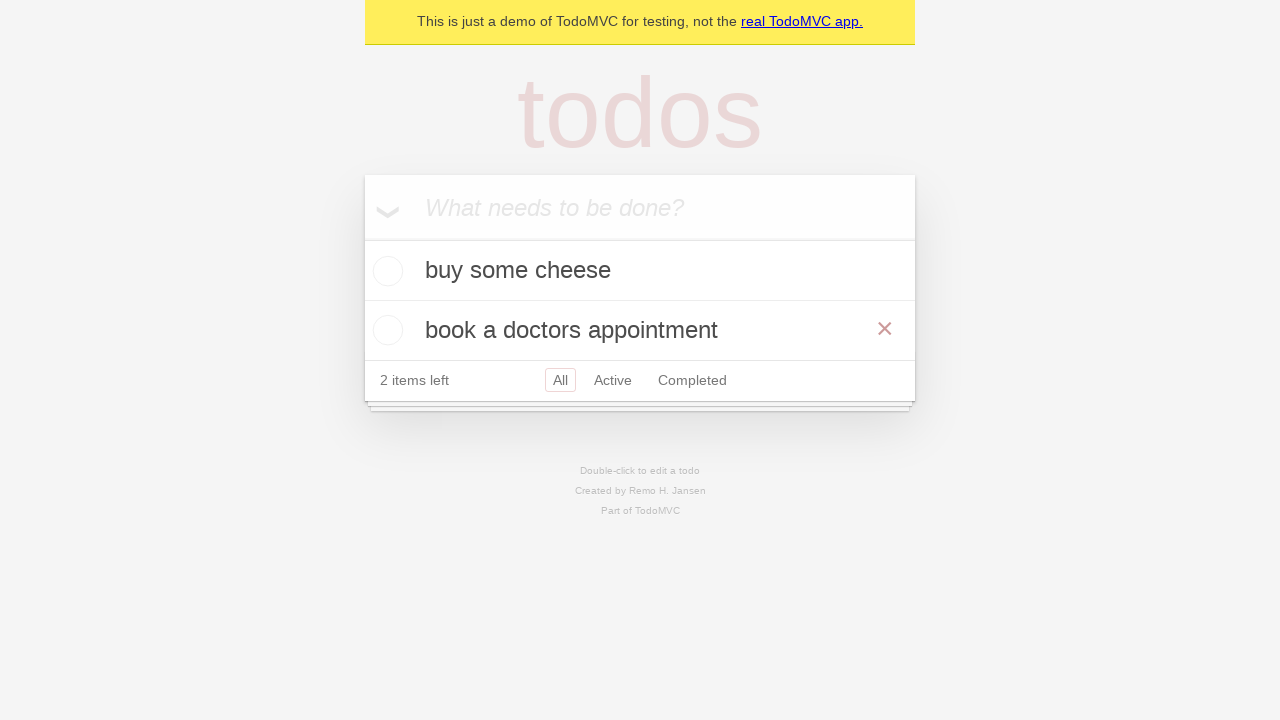

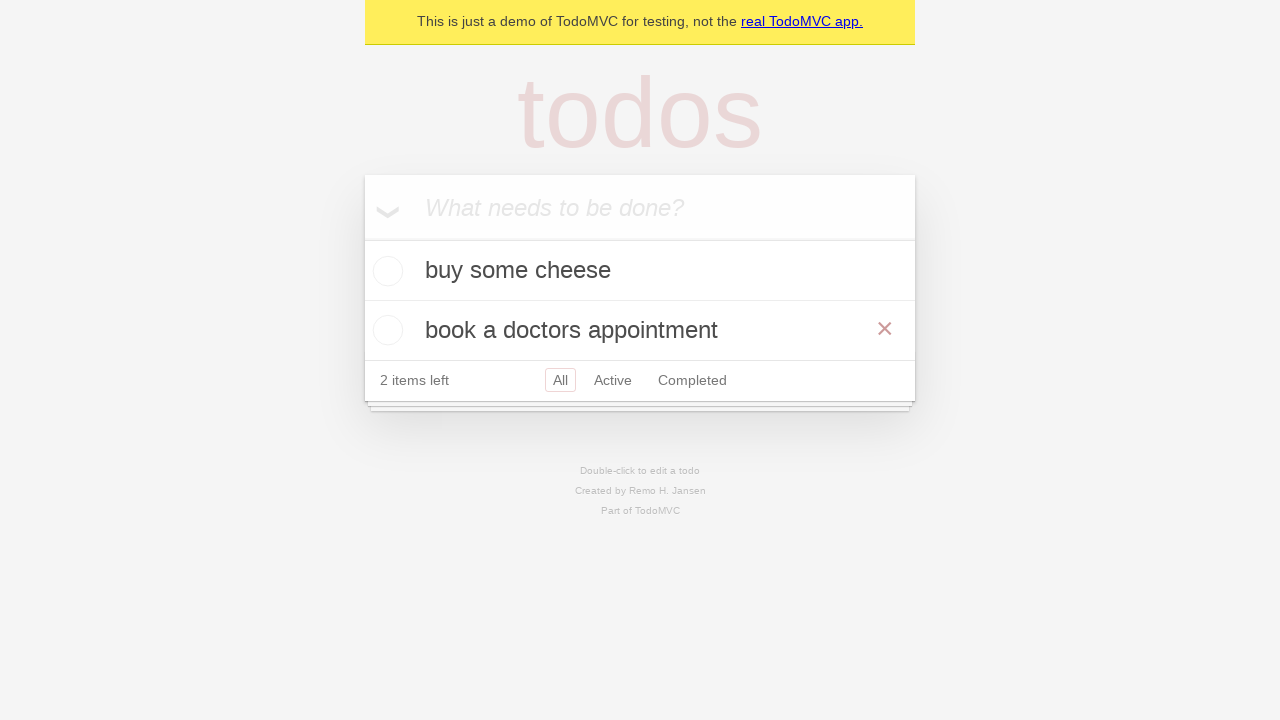